Tests the add/remove elements functionality by adding two elements, removing one, and verifying one remains

Starting URL: https://the-internet.herokuapp.com/add_remove_elements/

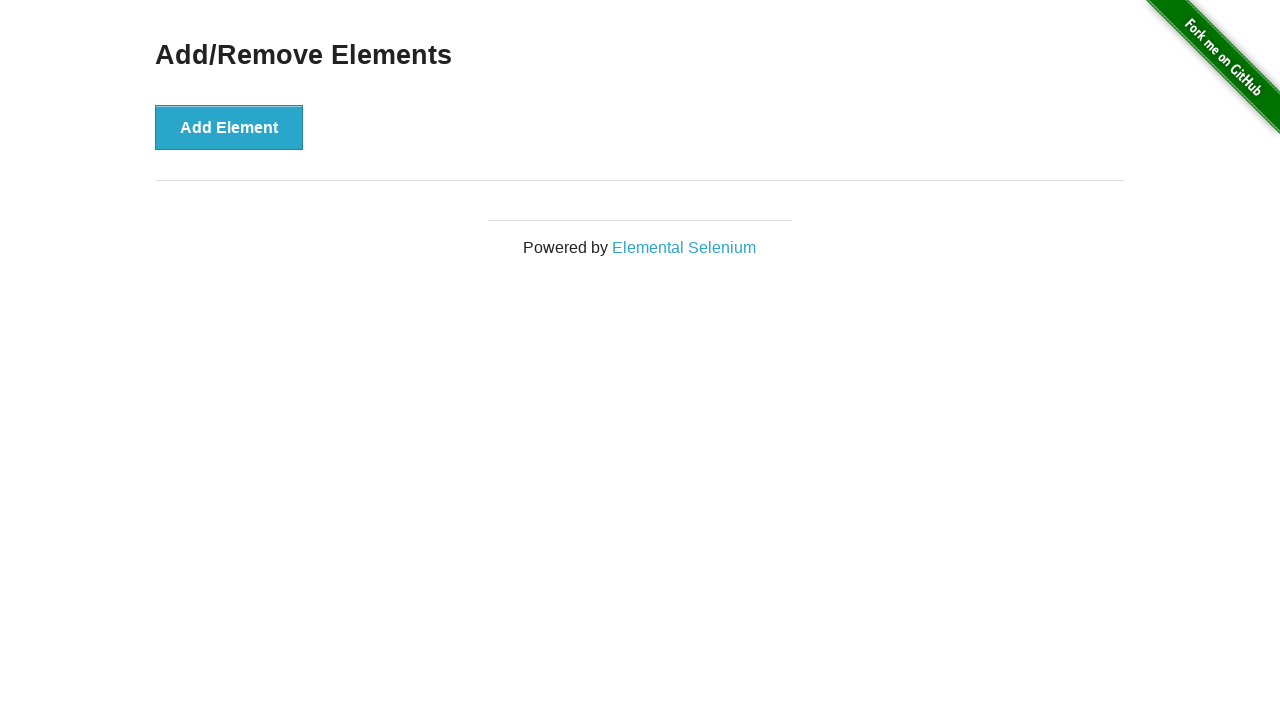

Navigated to add/remove elements page
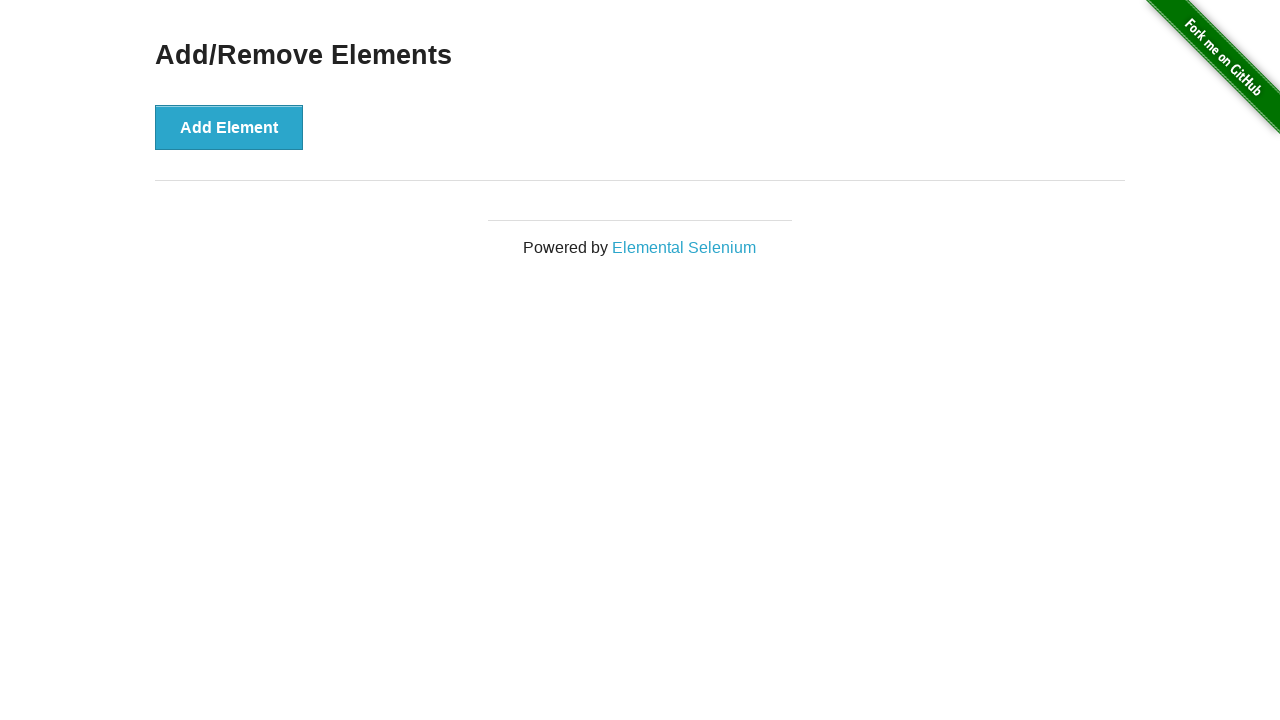

Clicked Add Element button (first time) at (229, 127) on xpath=//button[text()='Add Element']
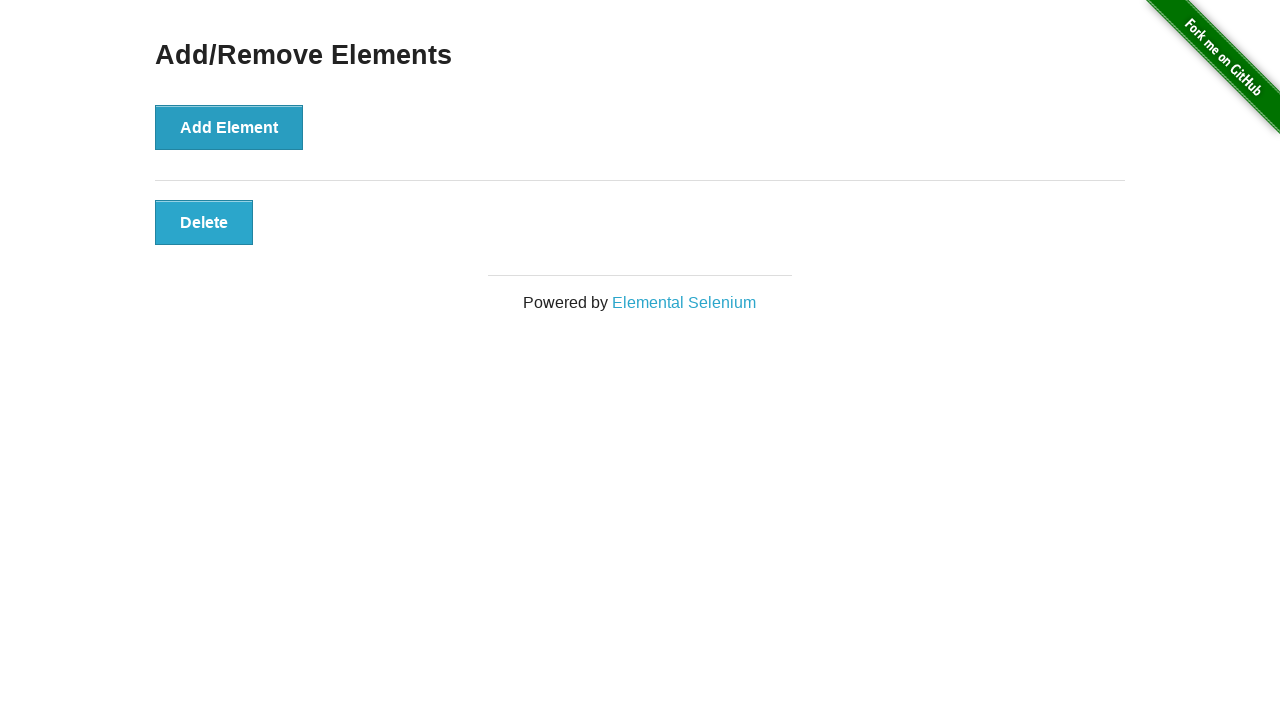

Clicked Add Element button (second time) at (229, 127) on xpath=//button[text()='Add Element']
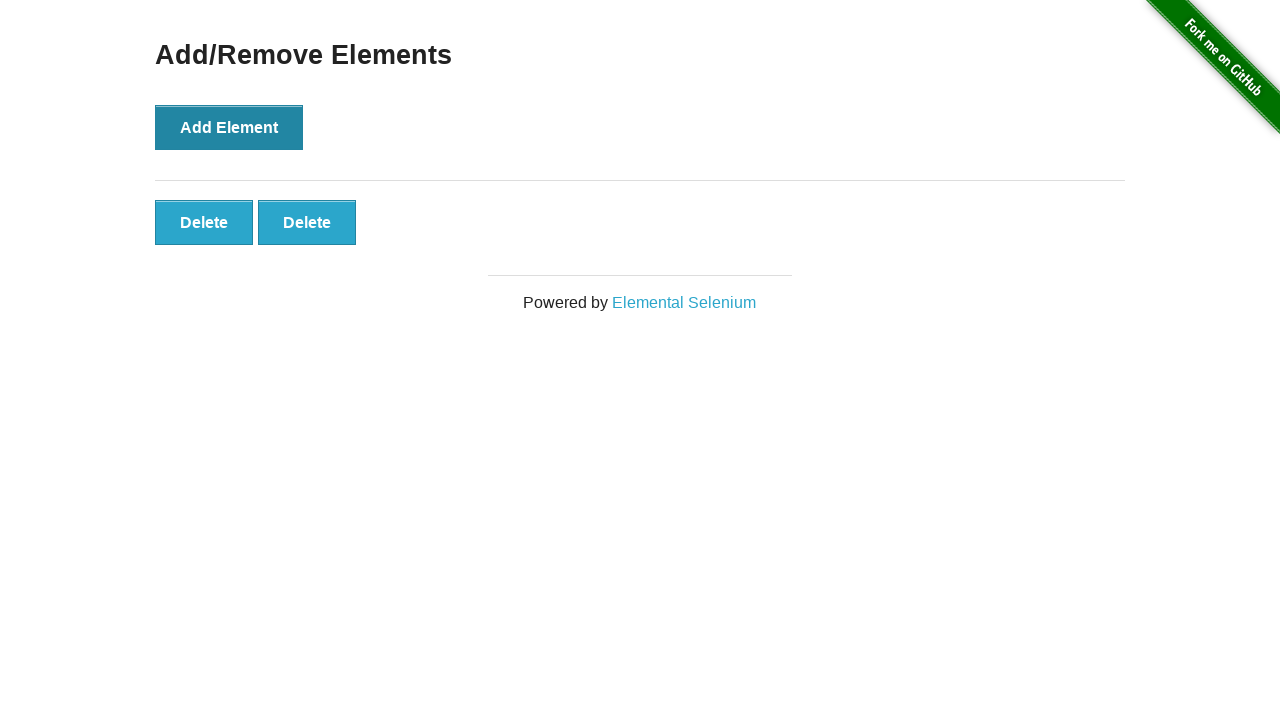

Located all Delete buttons
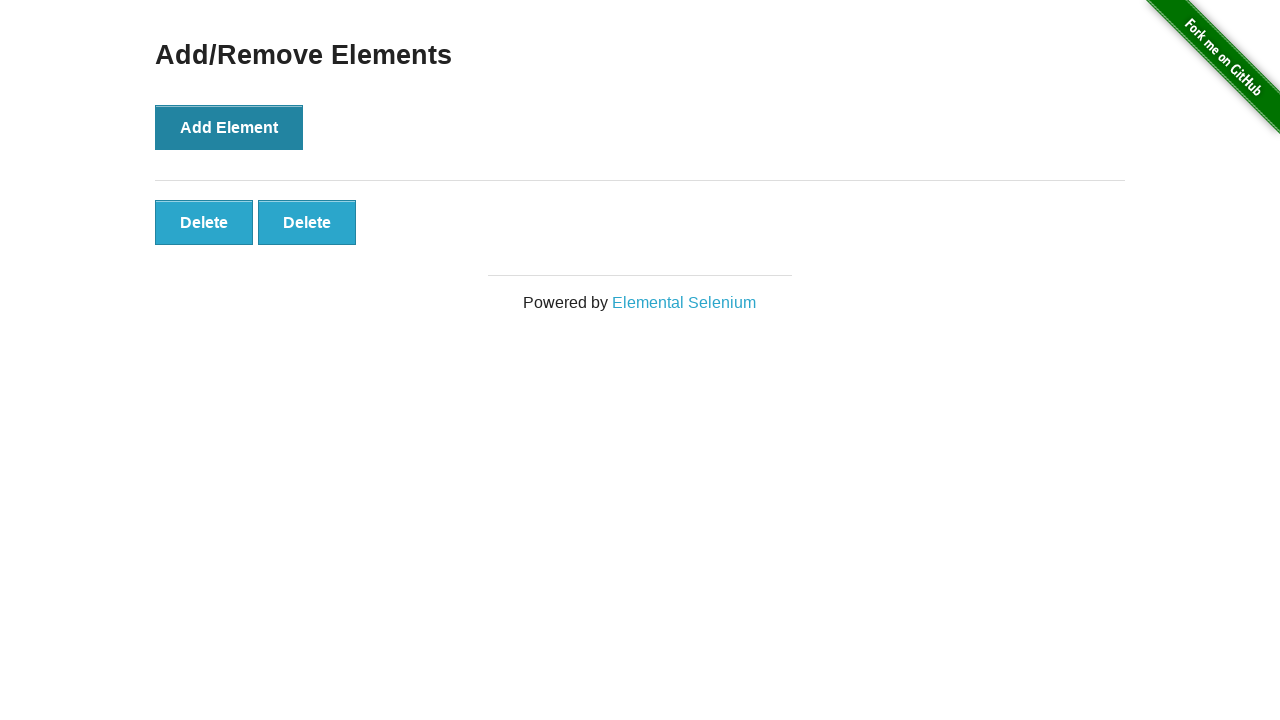

Clicked the second Delete button to remove one element at (307, 222) on xpath=//button[text()='Delete'] >> nth=1
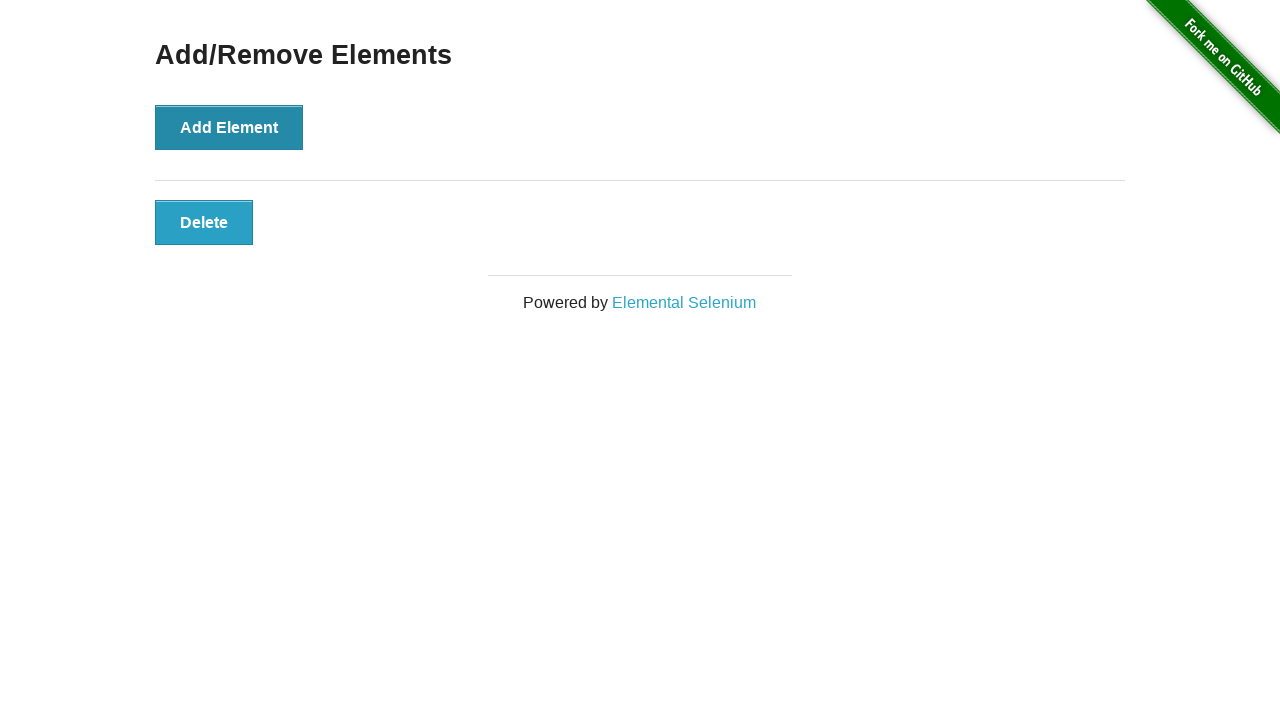

Verified that exactly one Delete button remains
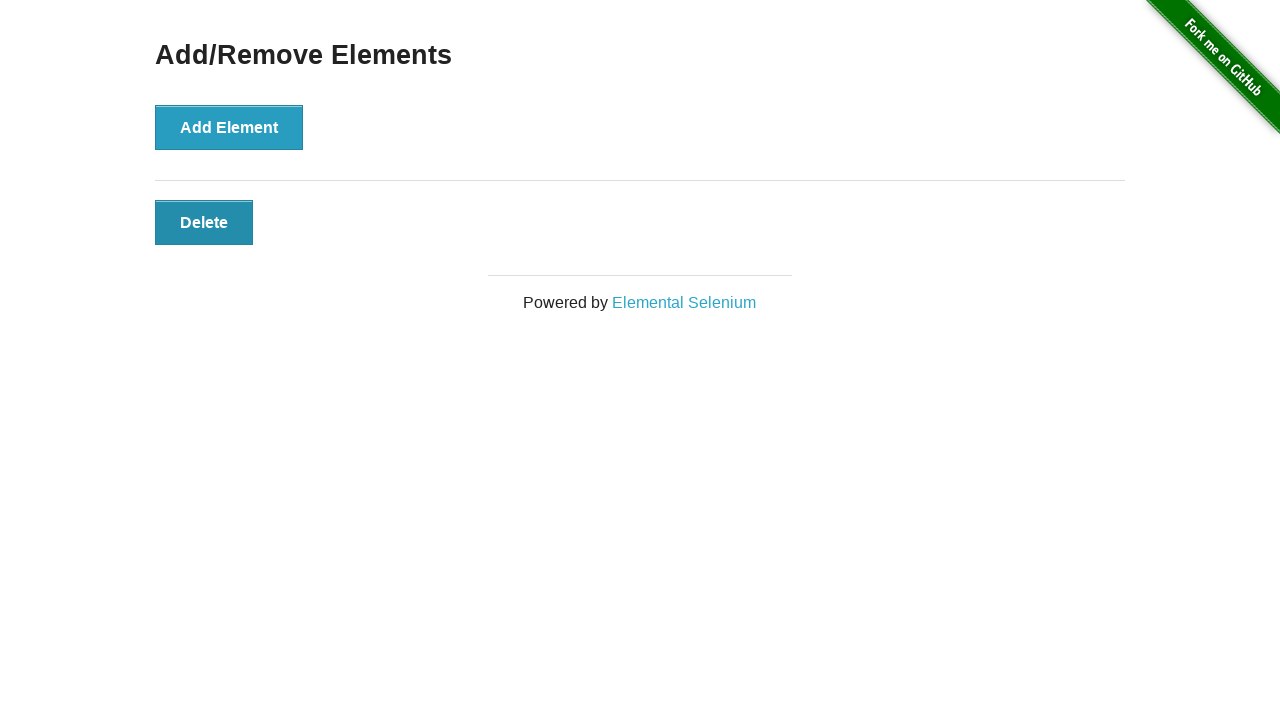

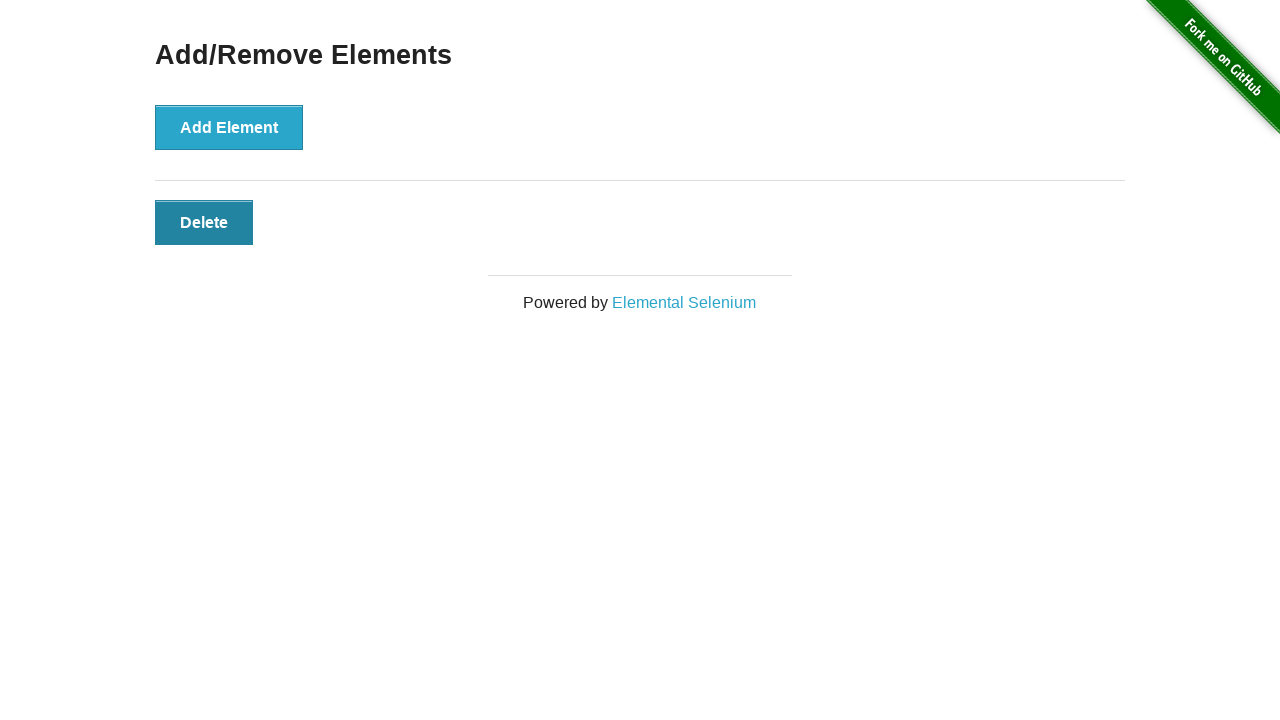